Demonstrates various Playwright UI interactions on a Bootswatch demo page including checkbox toggling, select dropdowns, multi-select options, dropdown menu clicks, and file upload.

Starting URL: https://bootswatch.com/default/

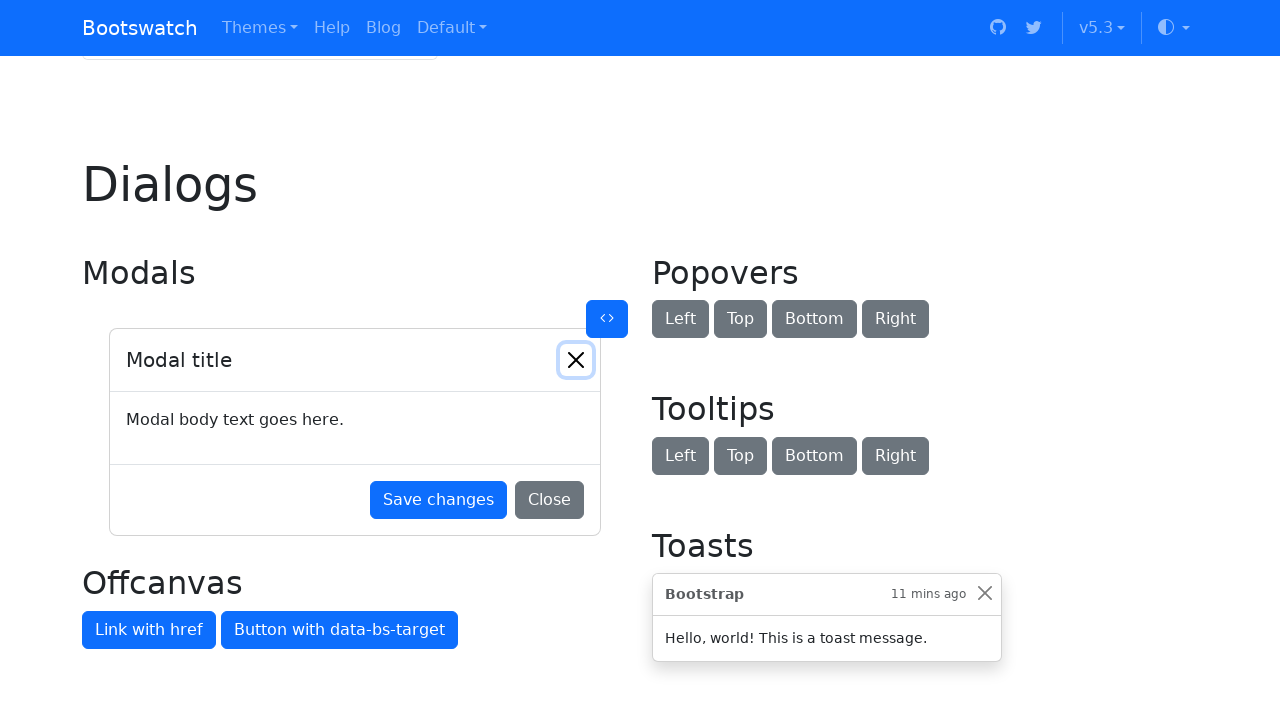

Checked the default checkbox at (90, 361) on internal:label="Default checkbox"i >> nth=0
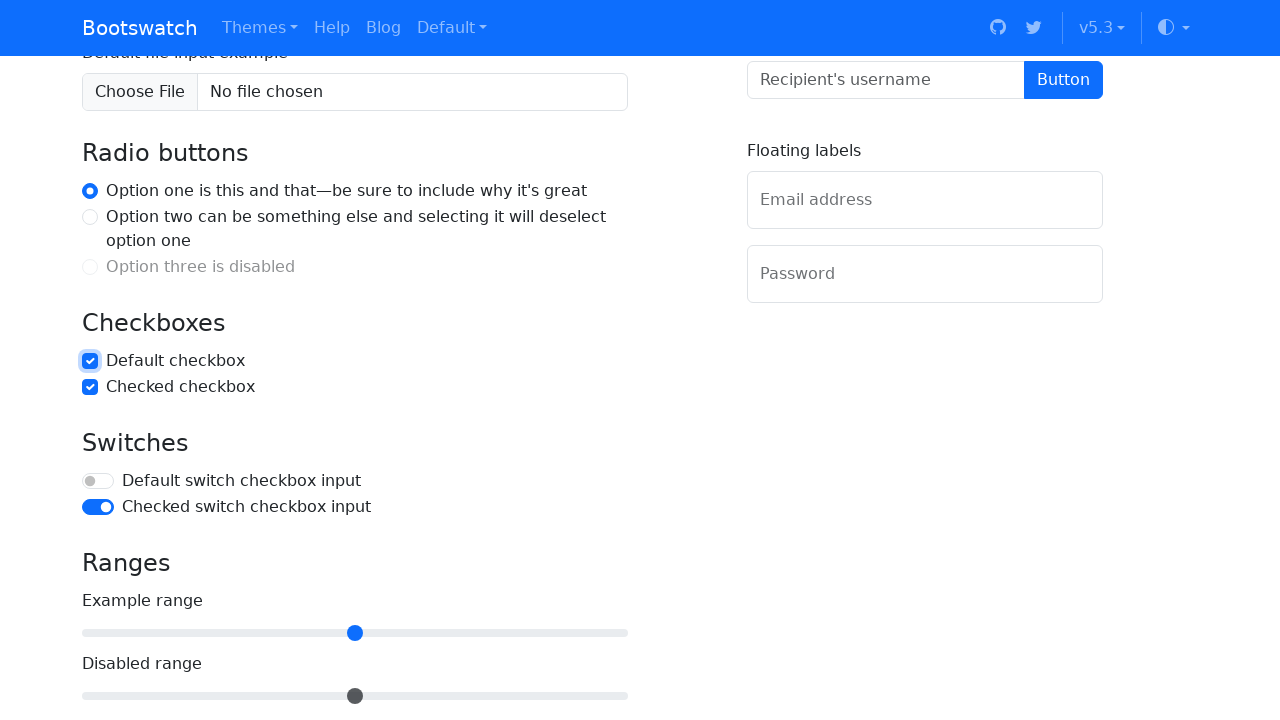

Unchecked the default checkbox at (90, 361) on internal:label="Default checkbox"i >> nth=0
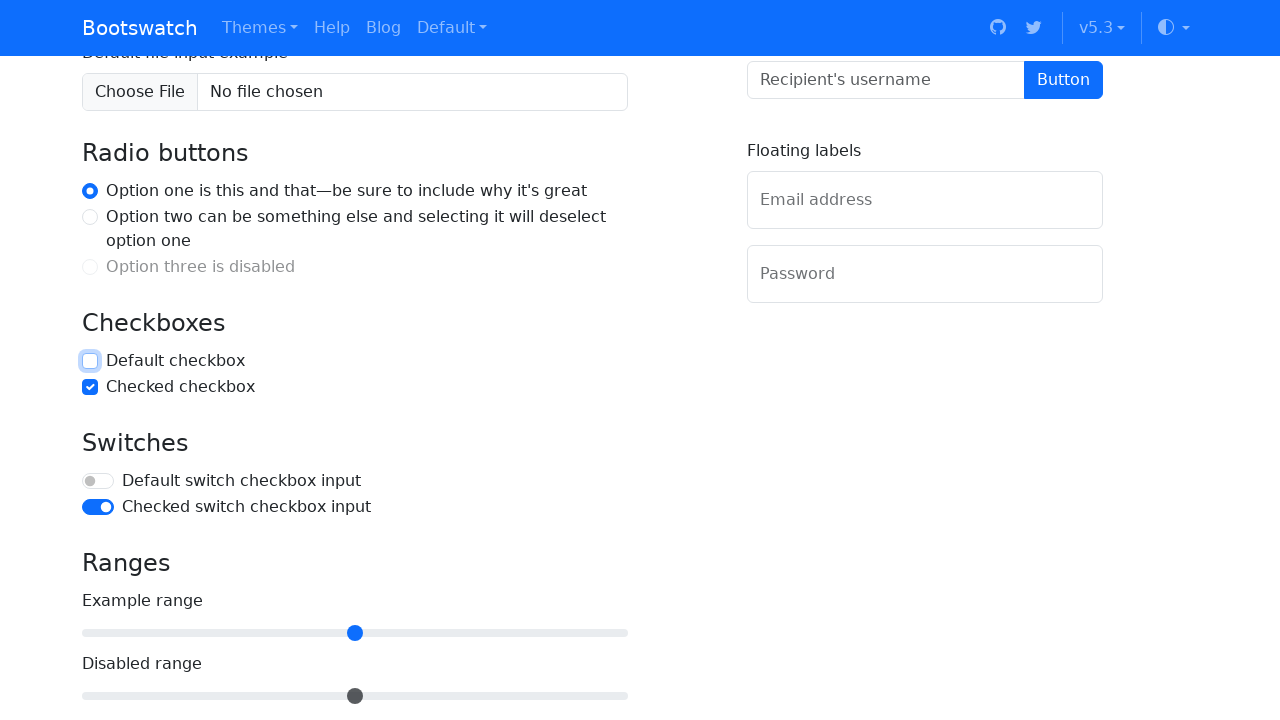

Scrolled single select dropdown into view
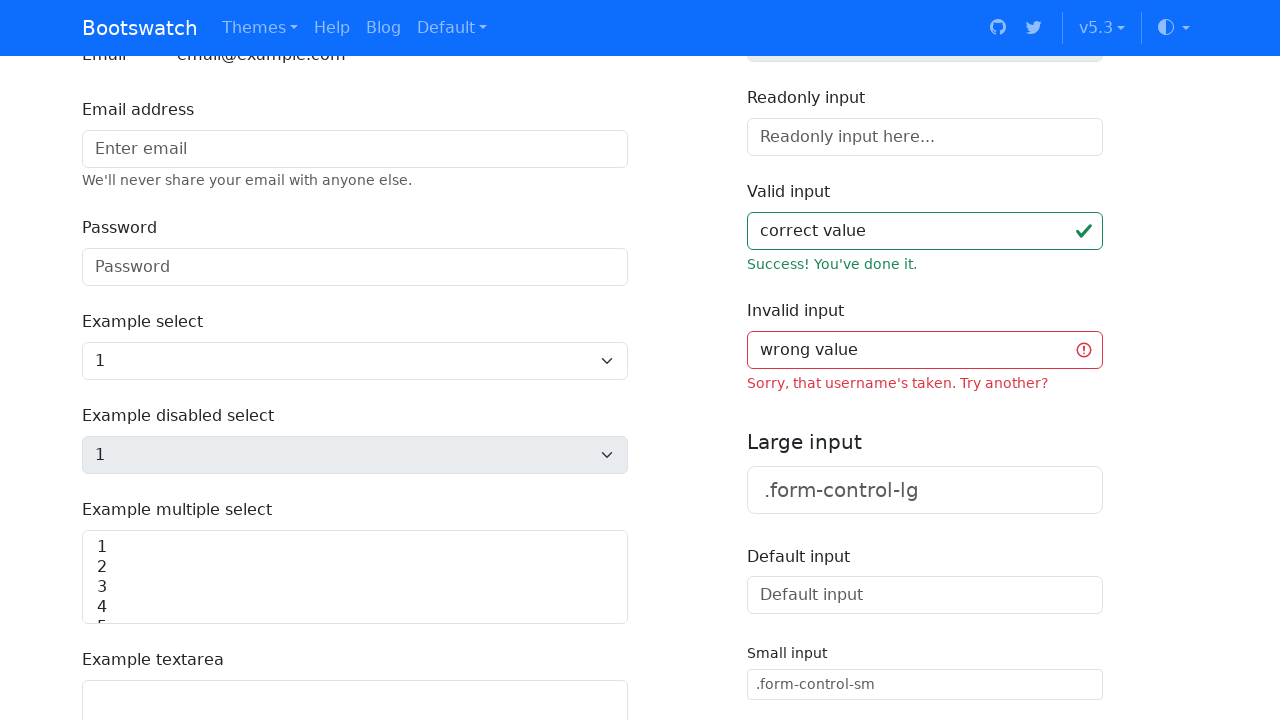

Selected option '1' from single select dropdown on internal:label="Example select"i
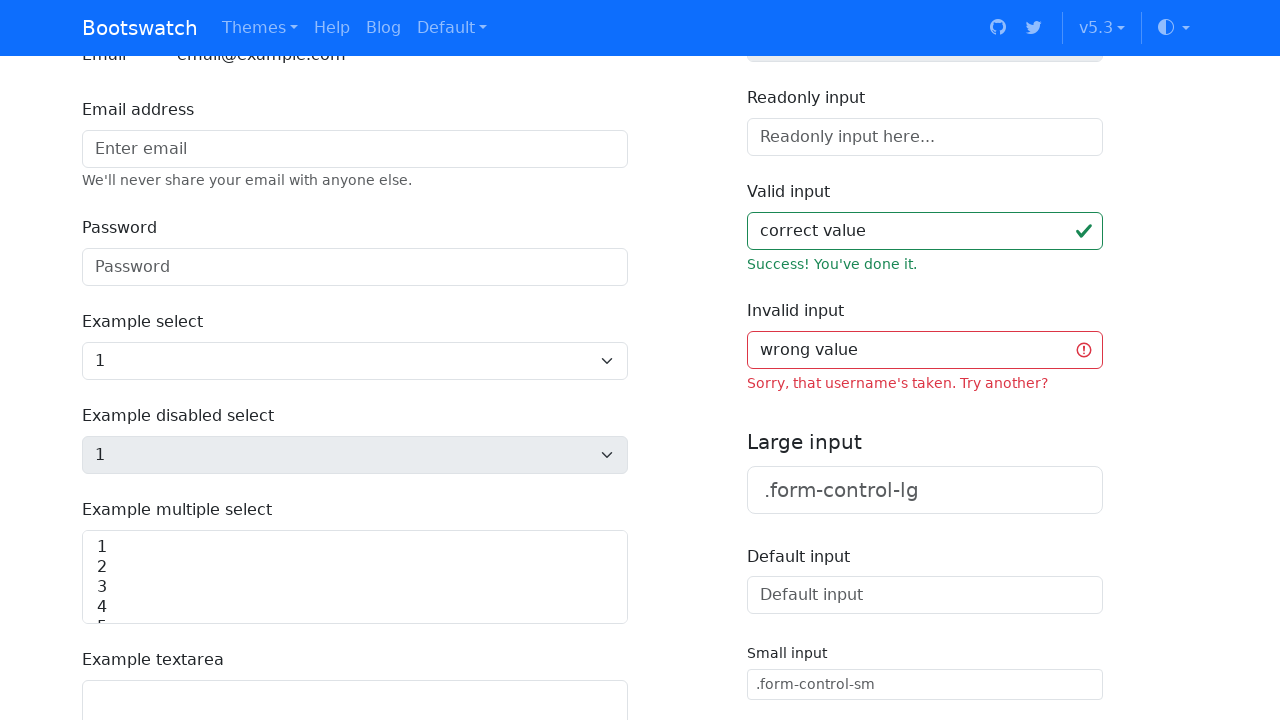

Selected option '2' from single select dropdown on internal:label="Example select"i
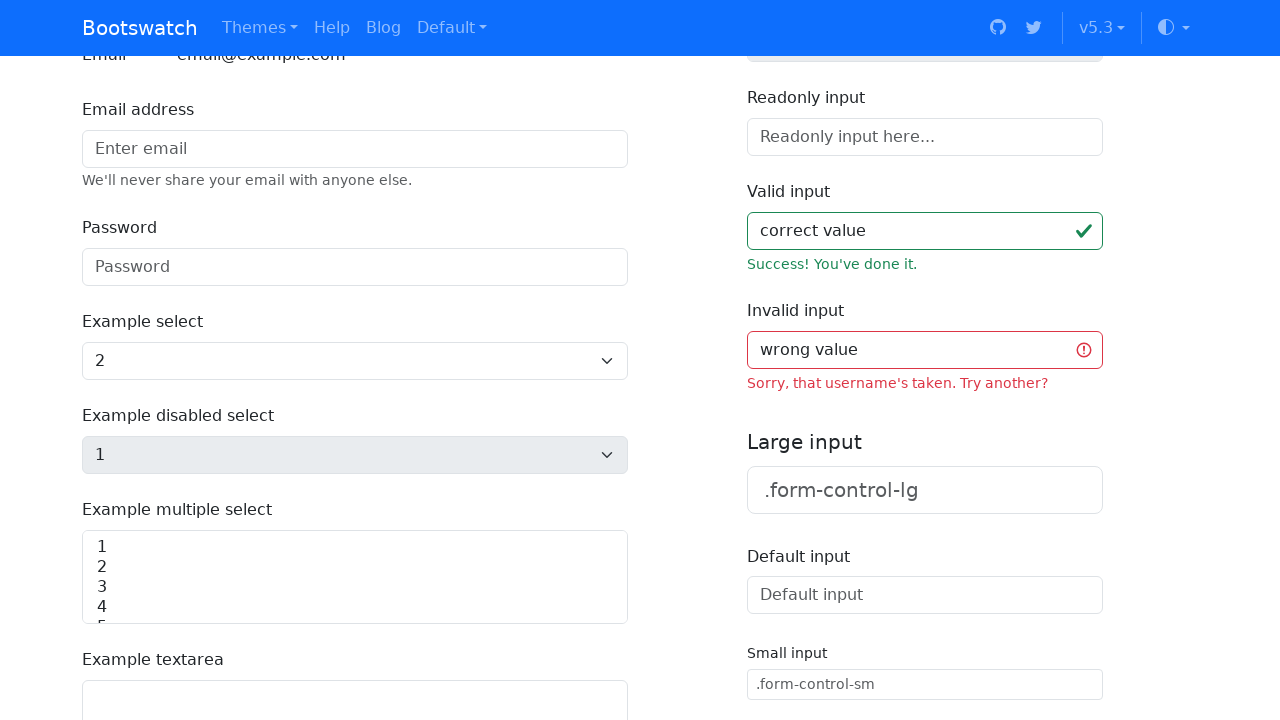

Highlighted multi-select dropdown
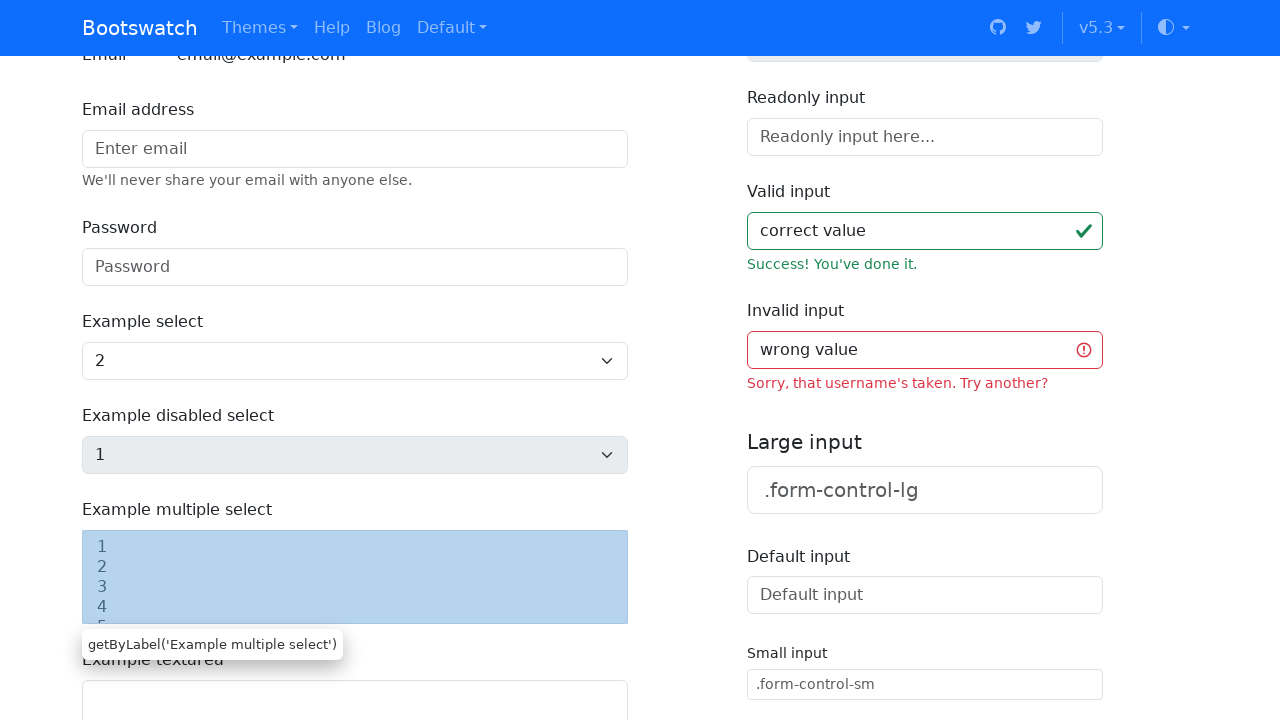

Selected multiple options ['1', '3', '5'] from multi-select dropdown on internal:label="Example multiple select"i
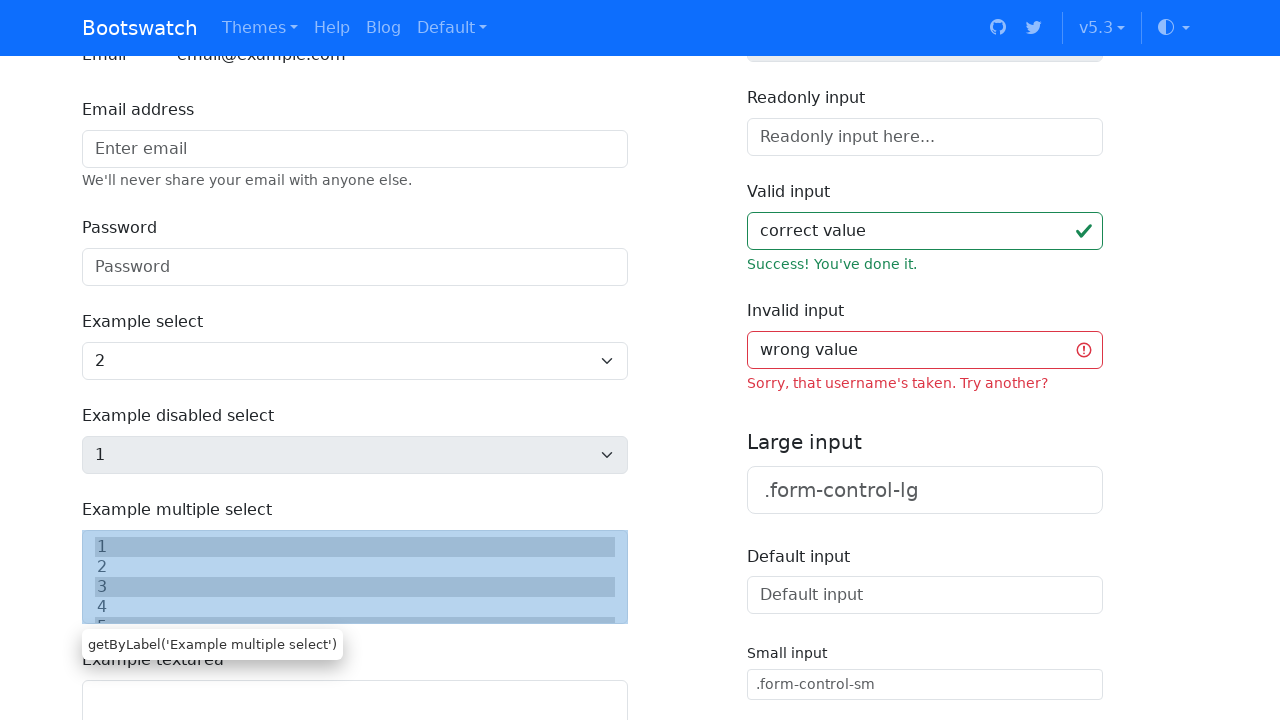

Clicked dropdown button to open menu at (187, 360) on button#btnGroupDrop1
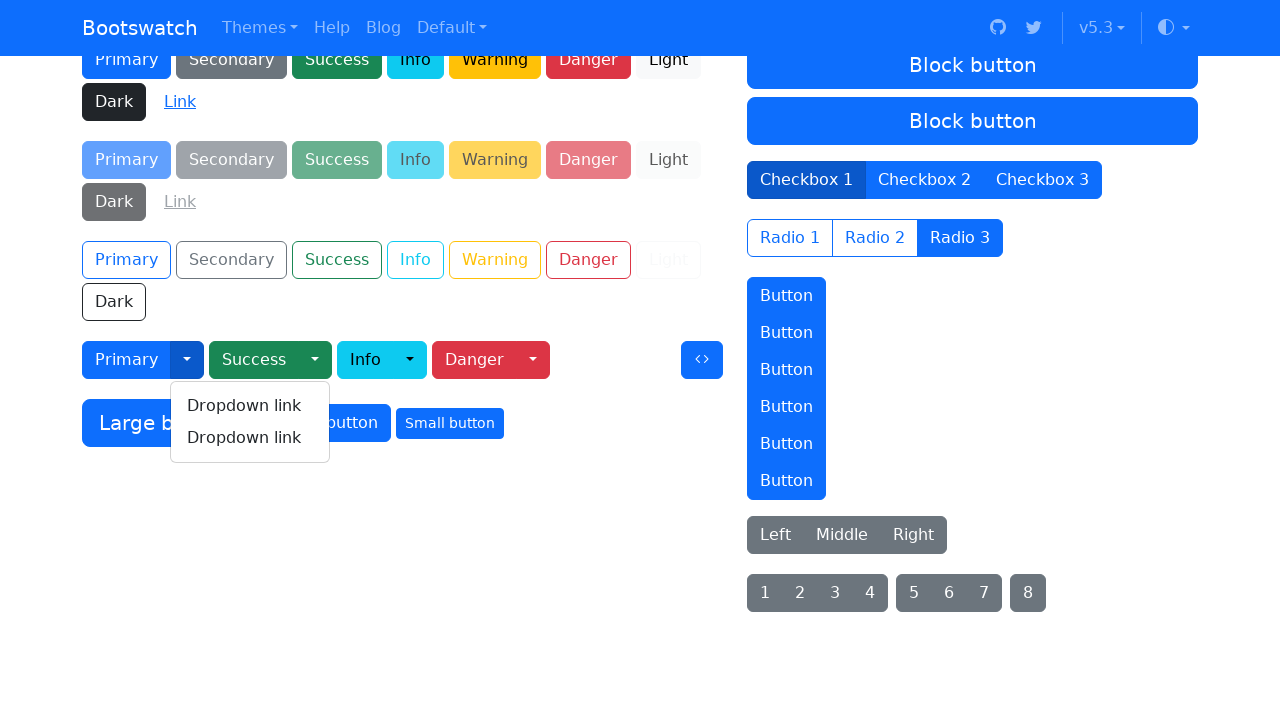

Highlighted 'Dropdown link' option
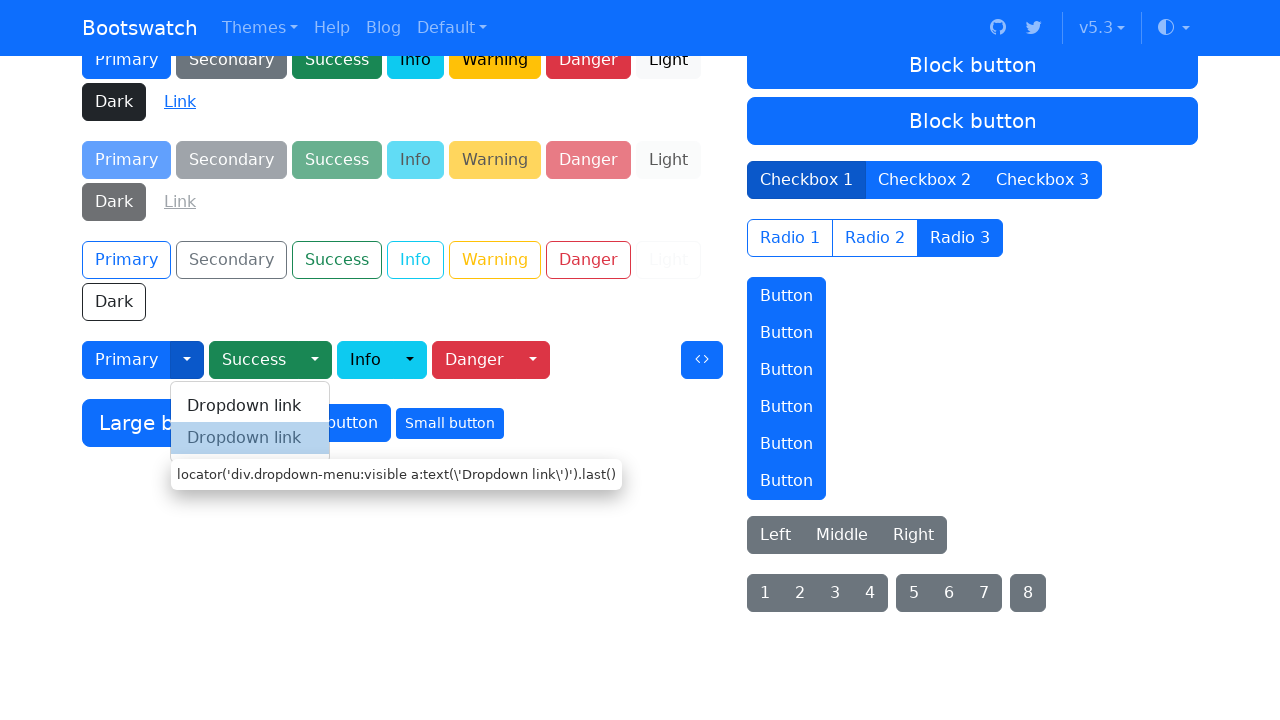

Clicked 'Dropdown link' option from dropdown menu at (250, 438) on div.dropdown-menu:visible a:text('Dropdown link') >> nth=-1
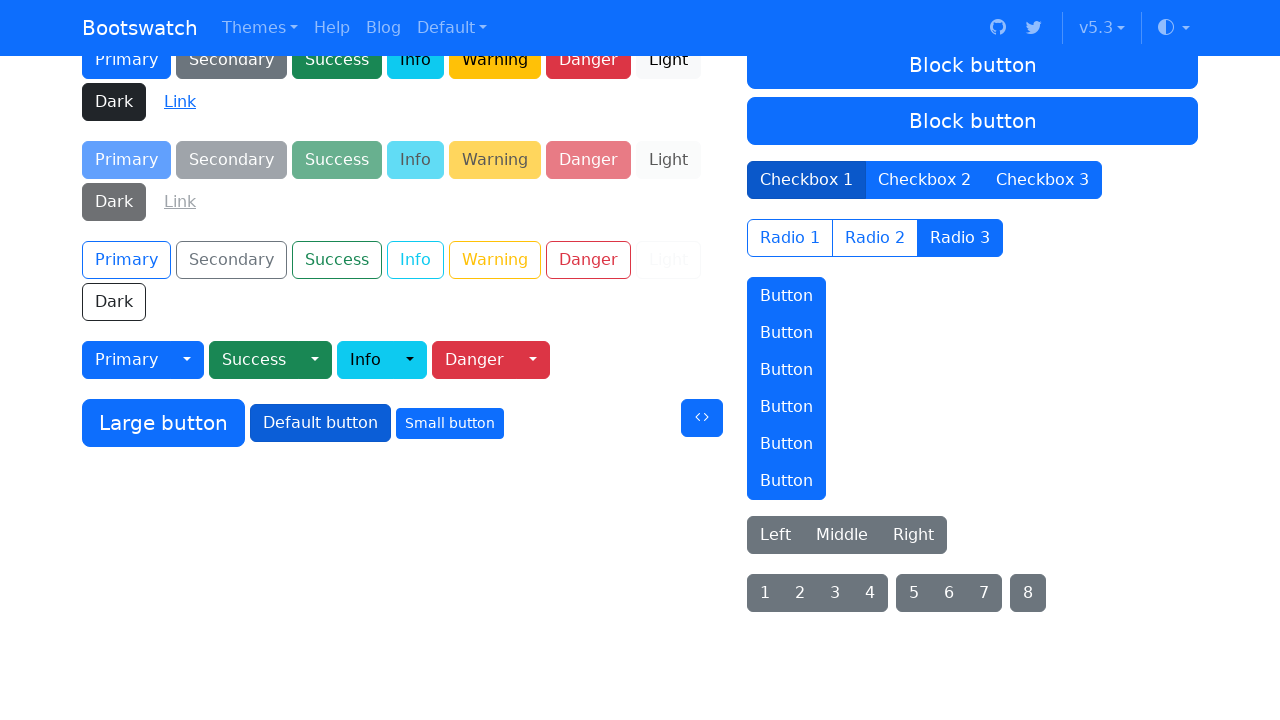

Scrolled file input field into view
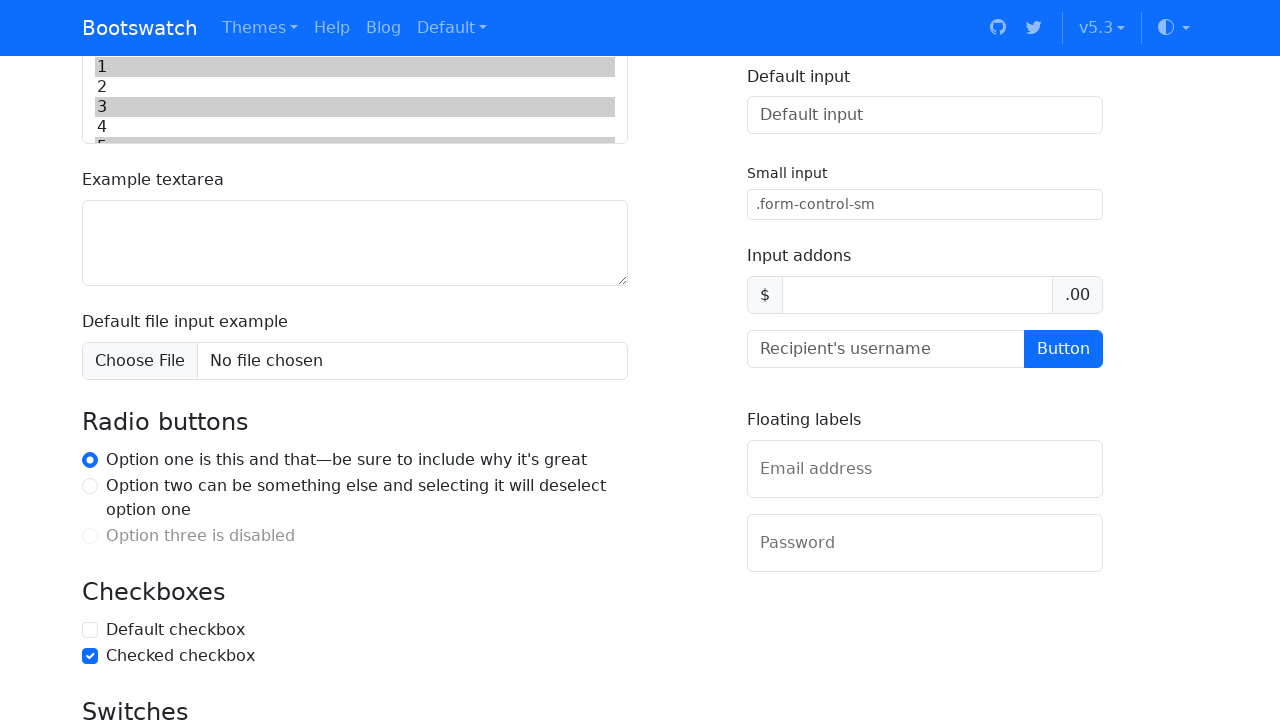

Created temporary test file for upload
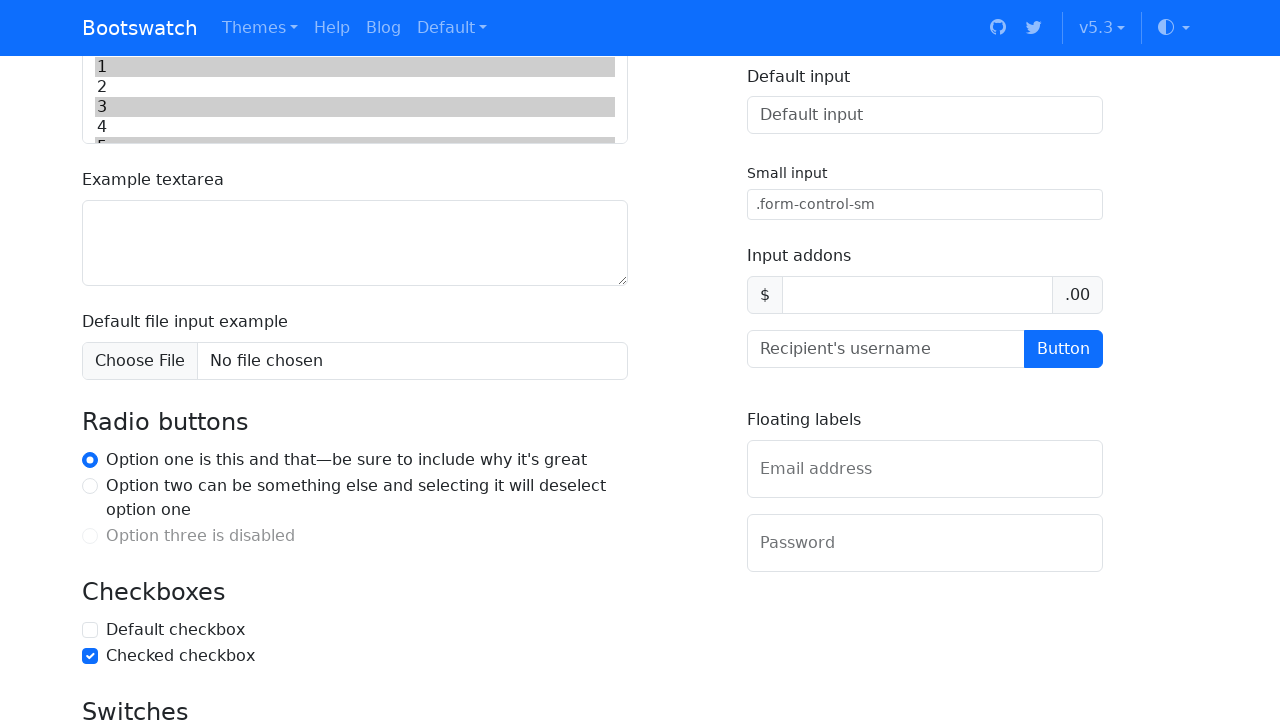

Uploaded temporary test file through file input field
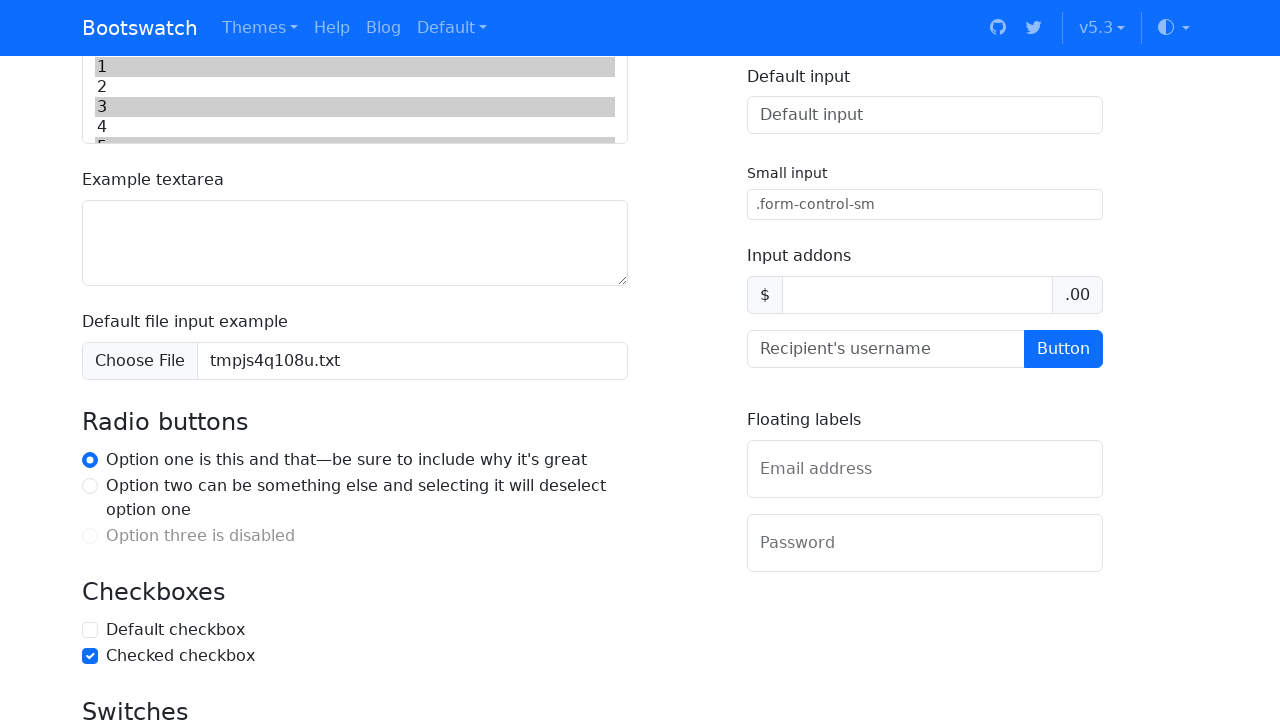

Cleaned up temporary test file
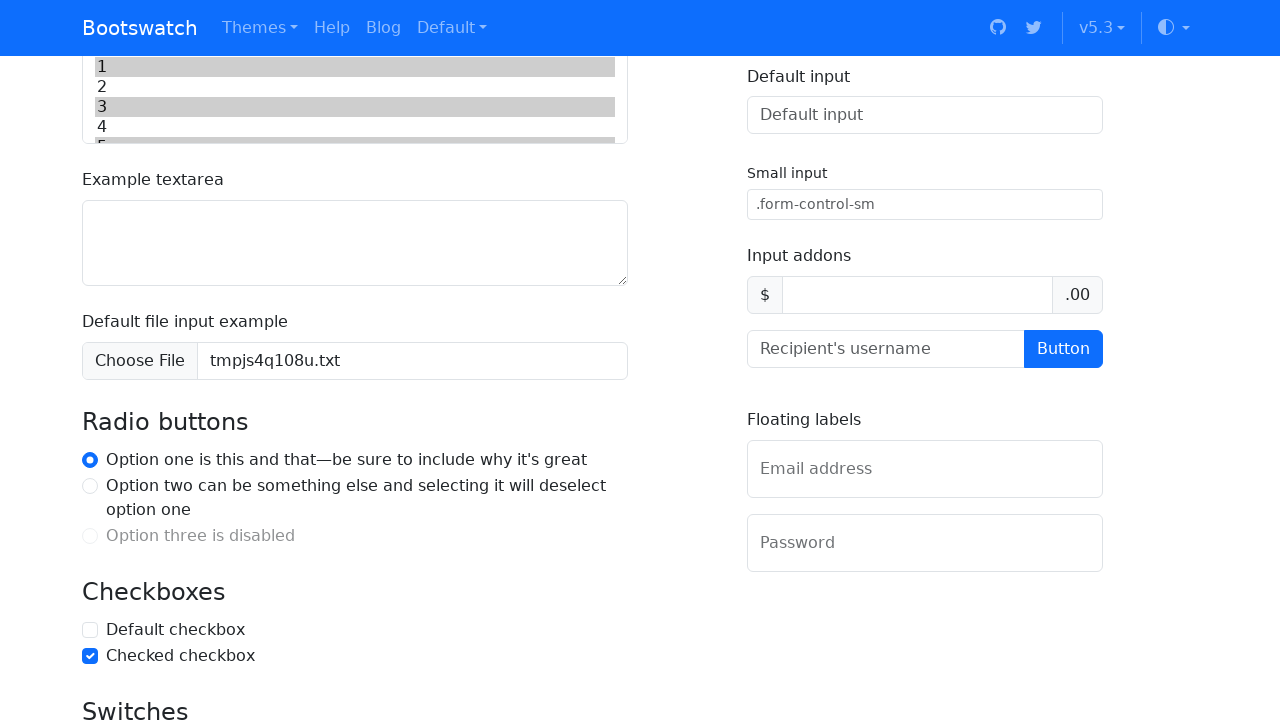

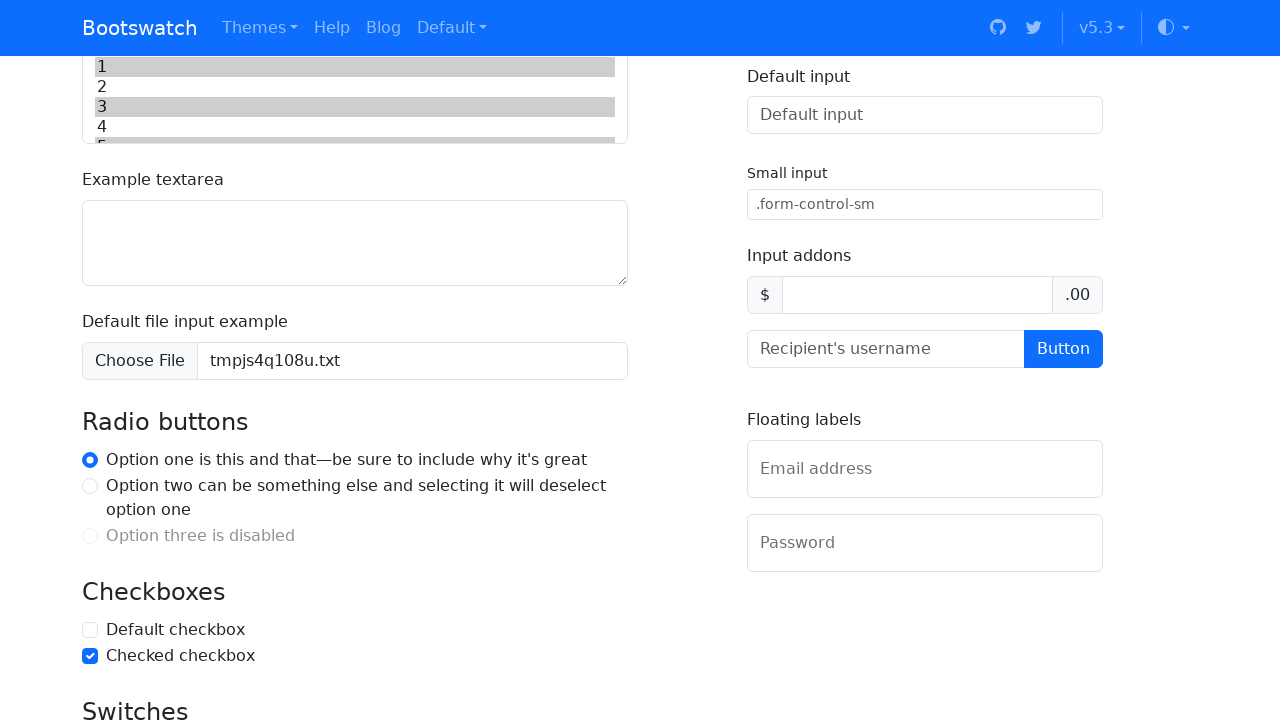